Tests the "Return to index" link by clicking it and verifying navigation to the index page

Starting URL: https://bonigarcia.dev/selenium-webdriver-java/web-form.html

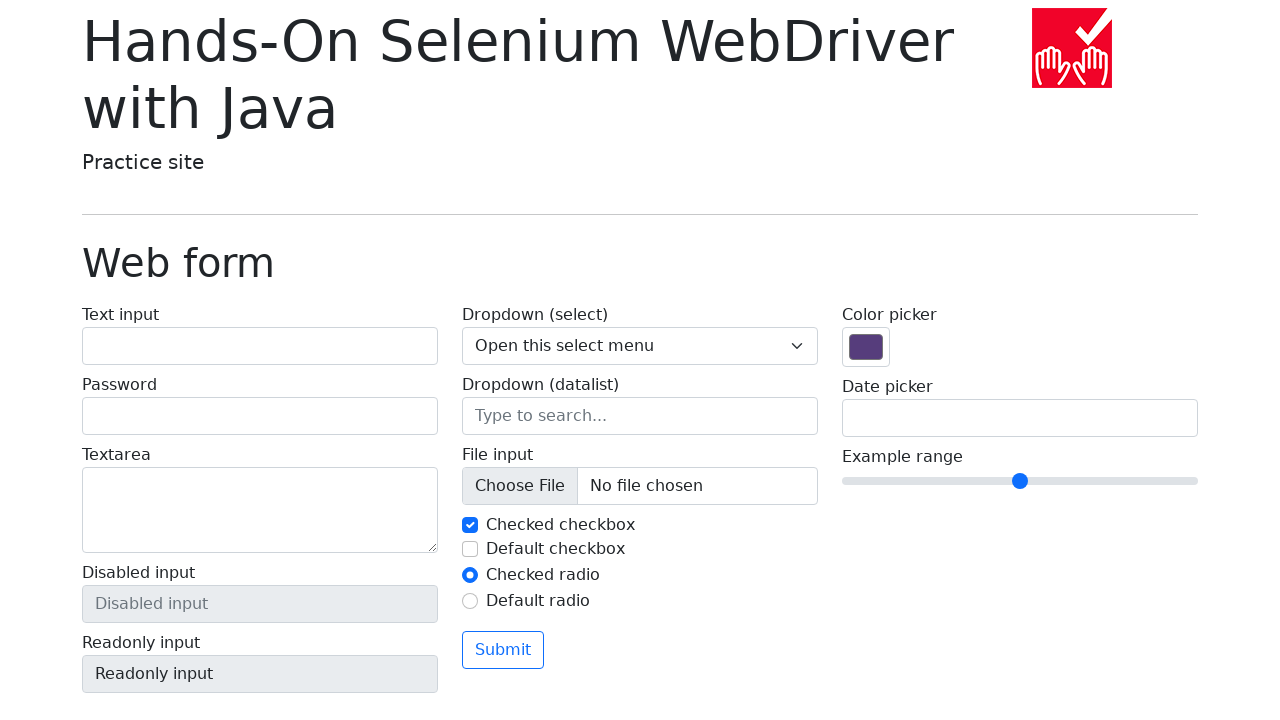

Clicked the 'Return to index' link at (143, 711) on xpath=//a[@href='./index.html']
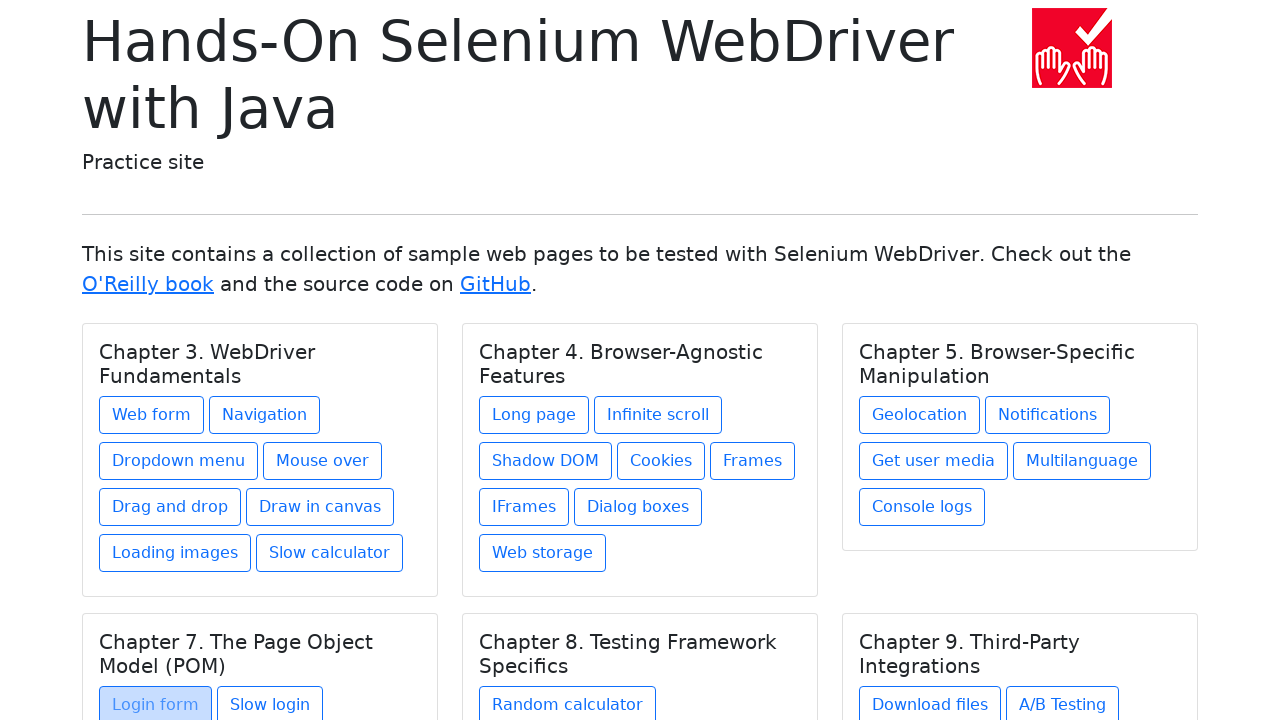

Waited for navigation to index.html page
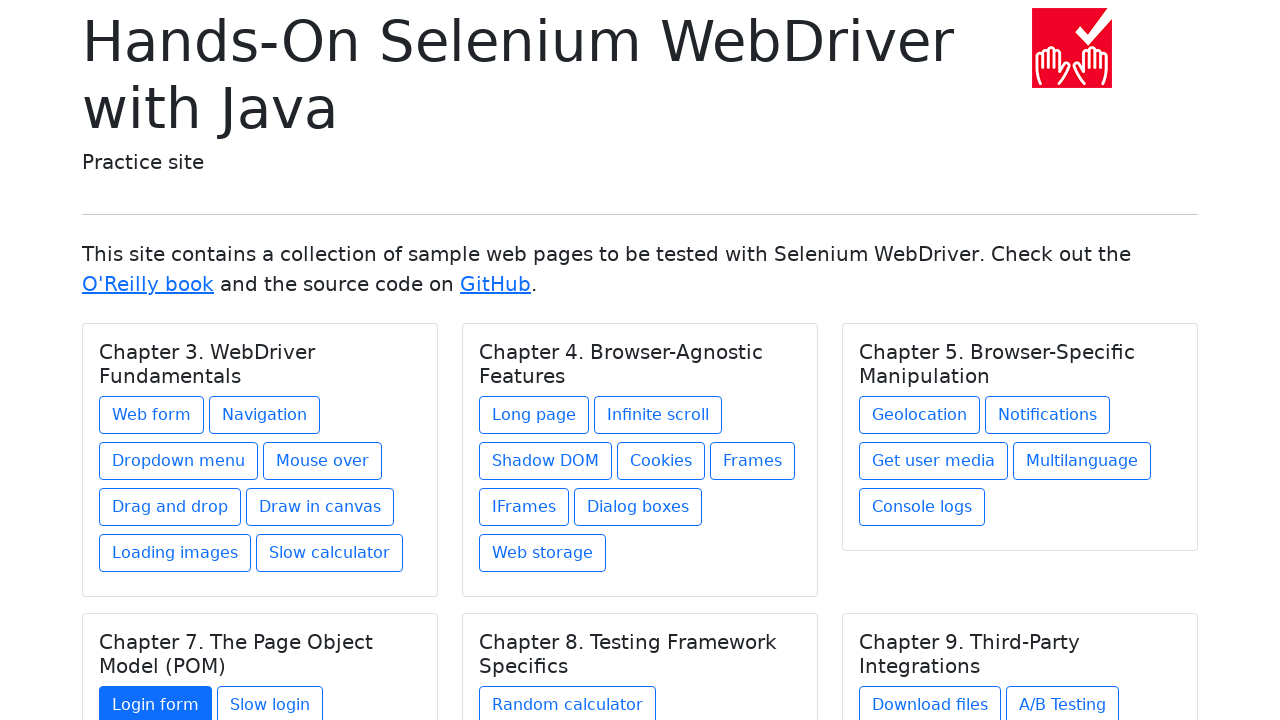

Verified successful navigation to index page URL
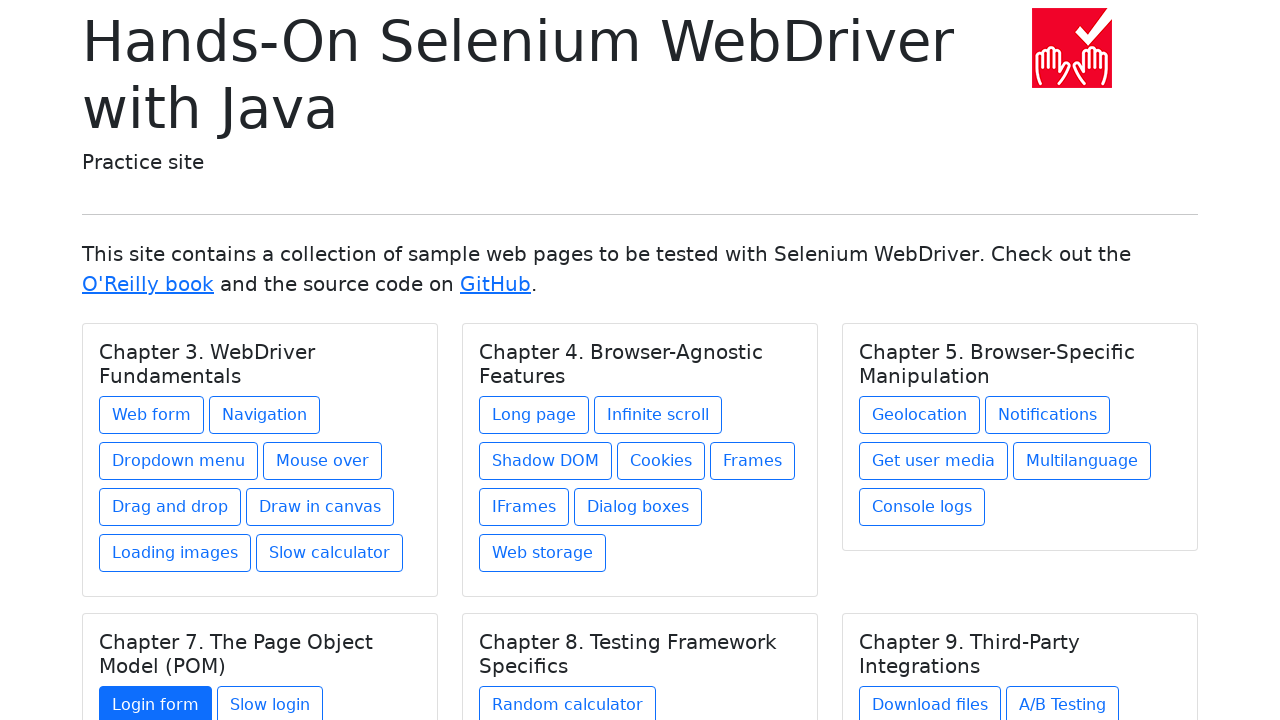

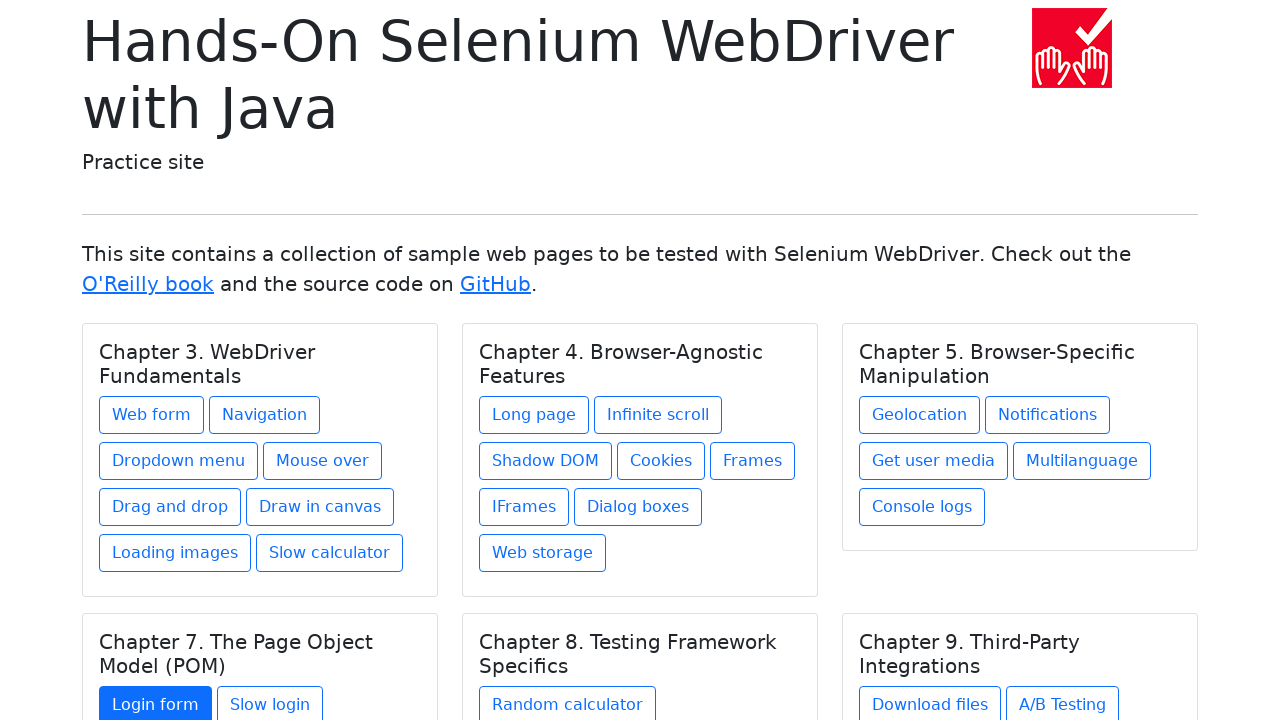